Tests dynamic loading functionality by clicking a start button and verifying that "Hello World!" text appears after a loading animation completes

Starting URL: https://automationfc.github.io/dynamic-loading/

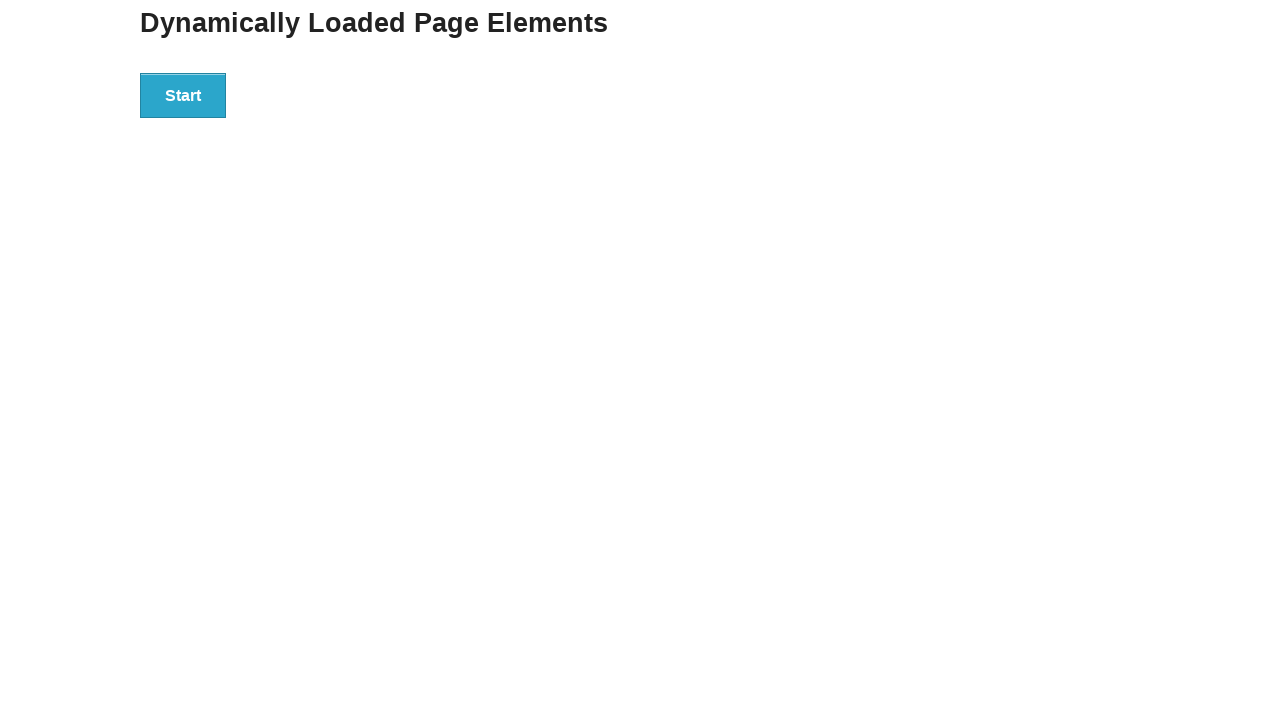

Waited for start button to be clickable
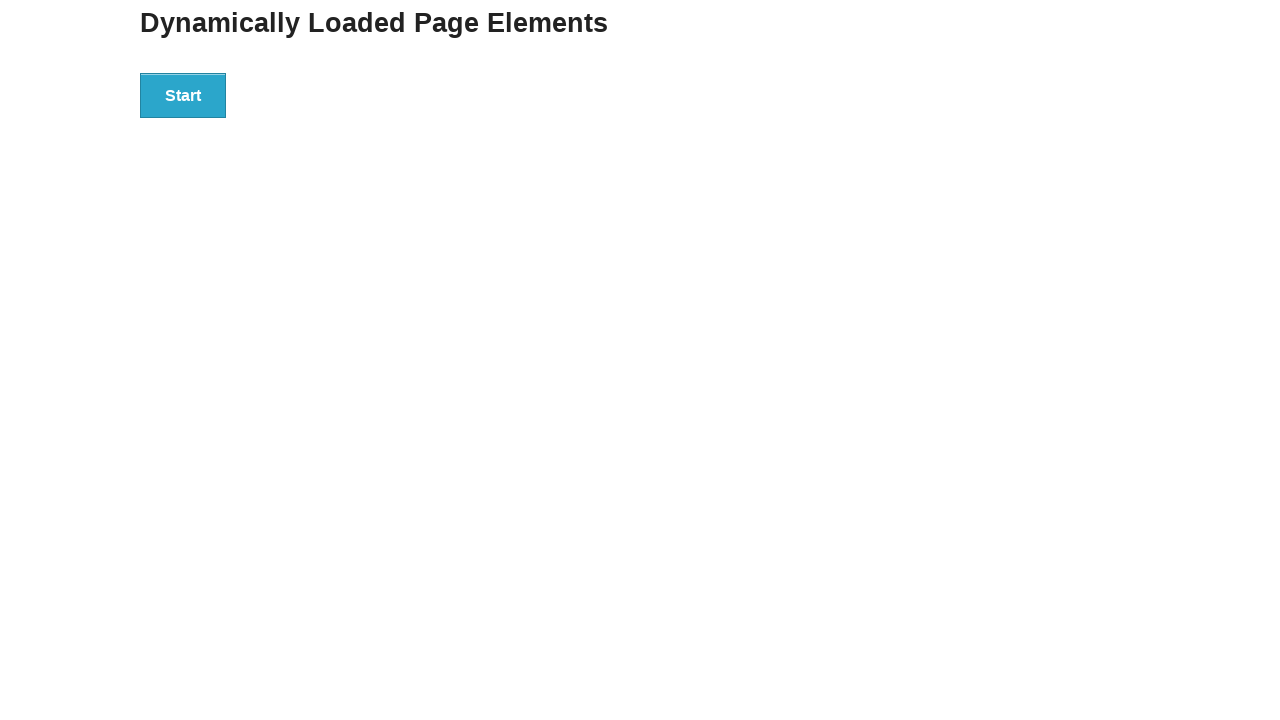

Clicked the start button to initiate dynamic loading at (183, 95) on div#start button
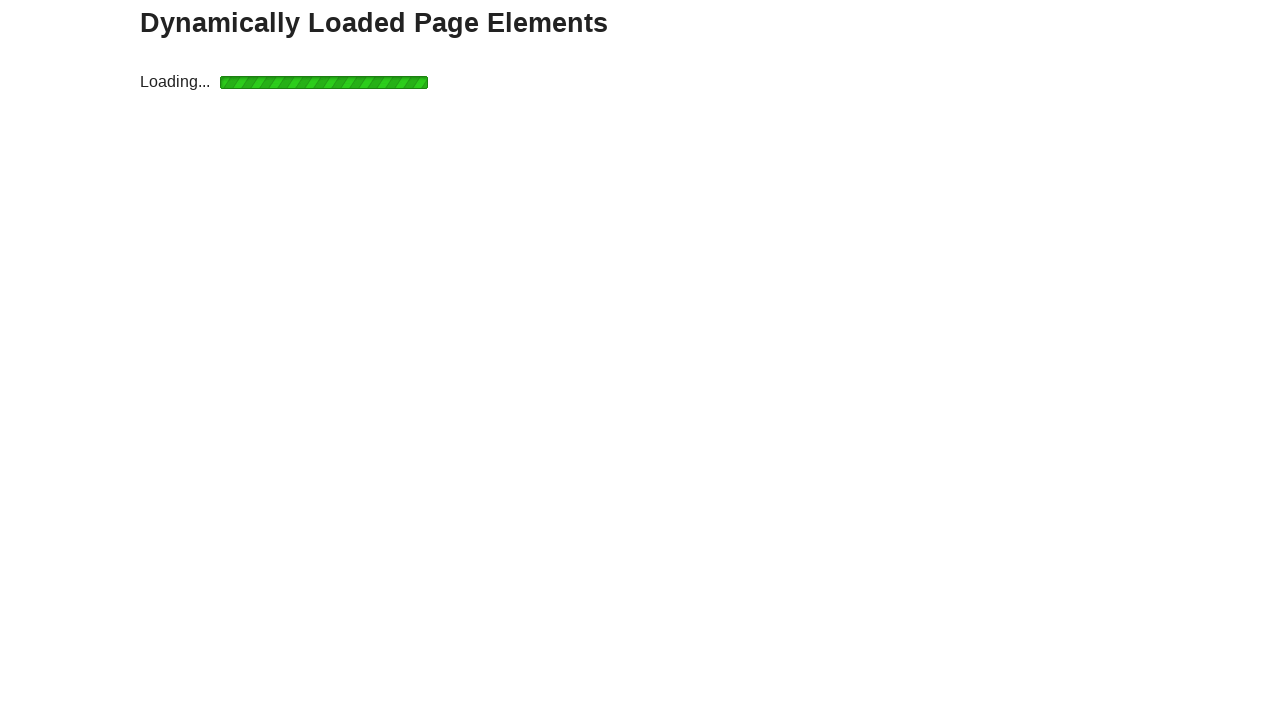

Loading animation completed and disappeared
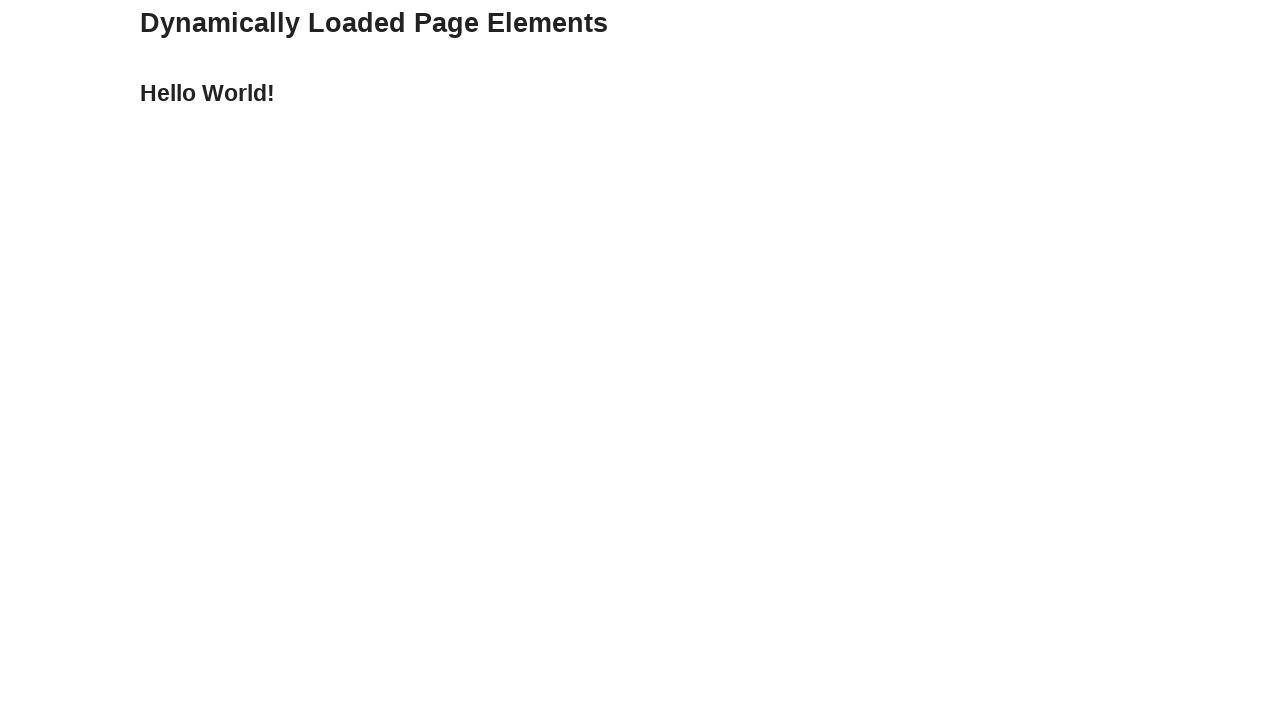

Hello World text appeared after loading completed
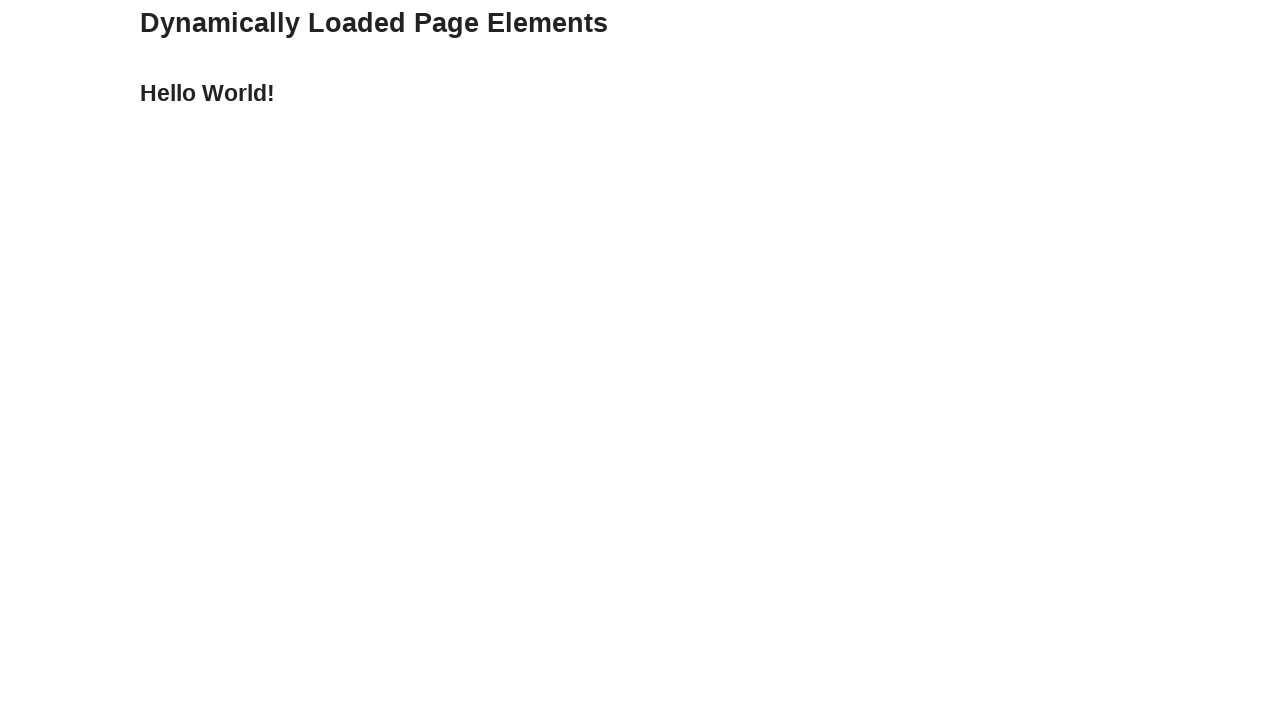

Retrieved text content from finish element
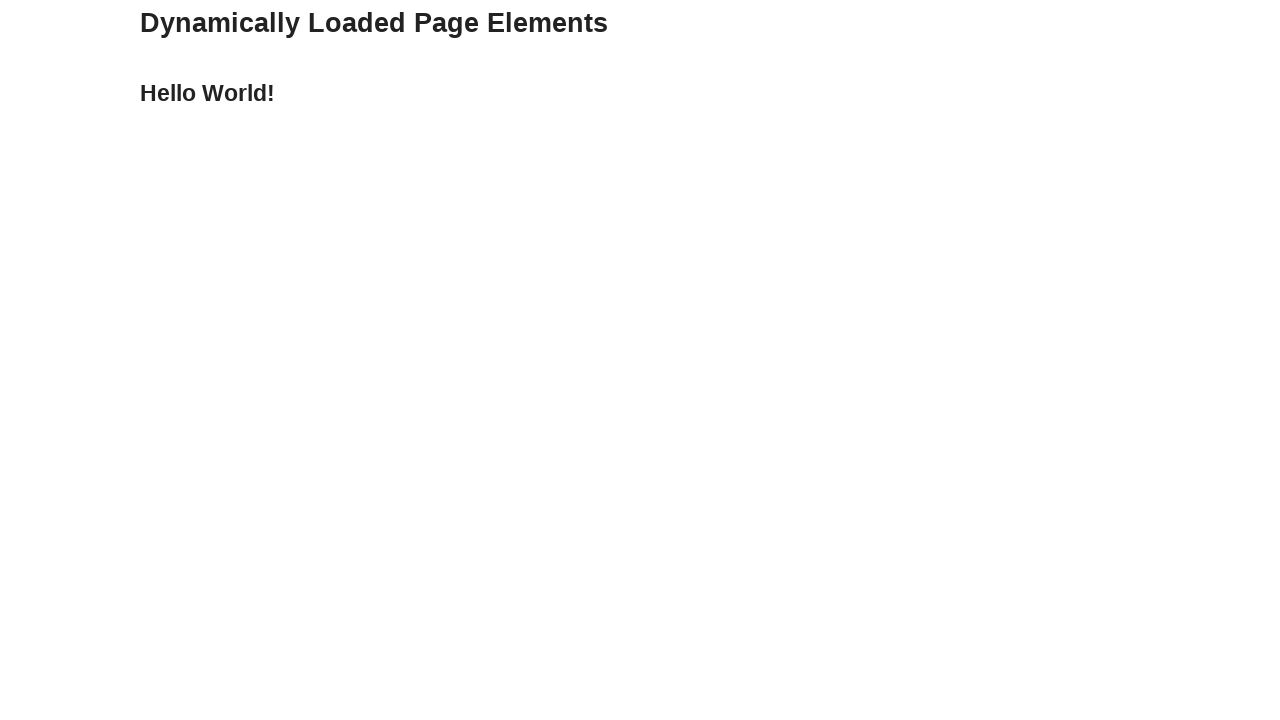

Verified that 'Hello World!' text is displayed correctly
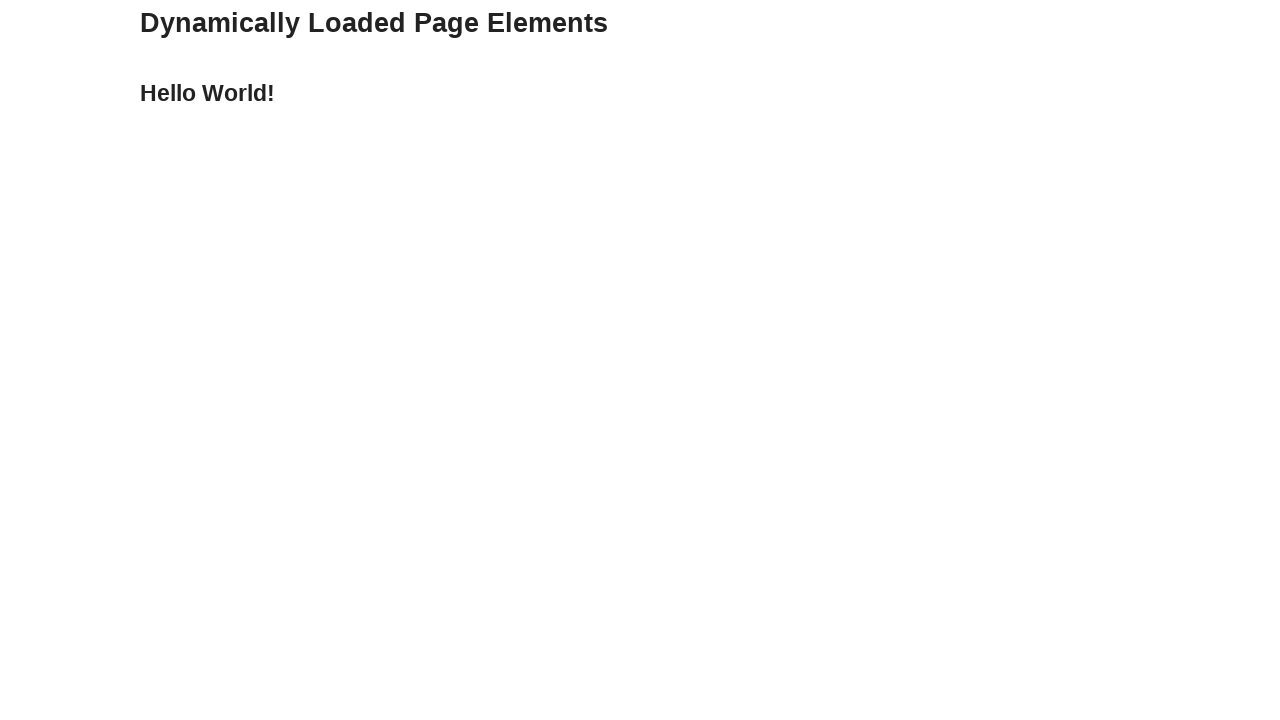

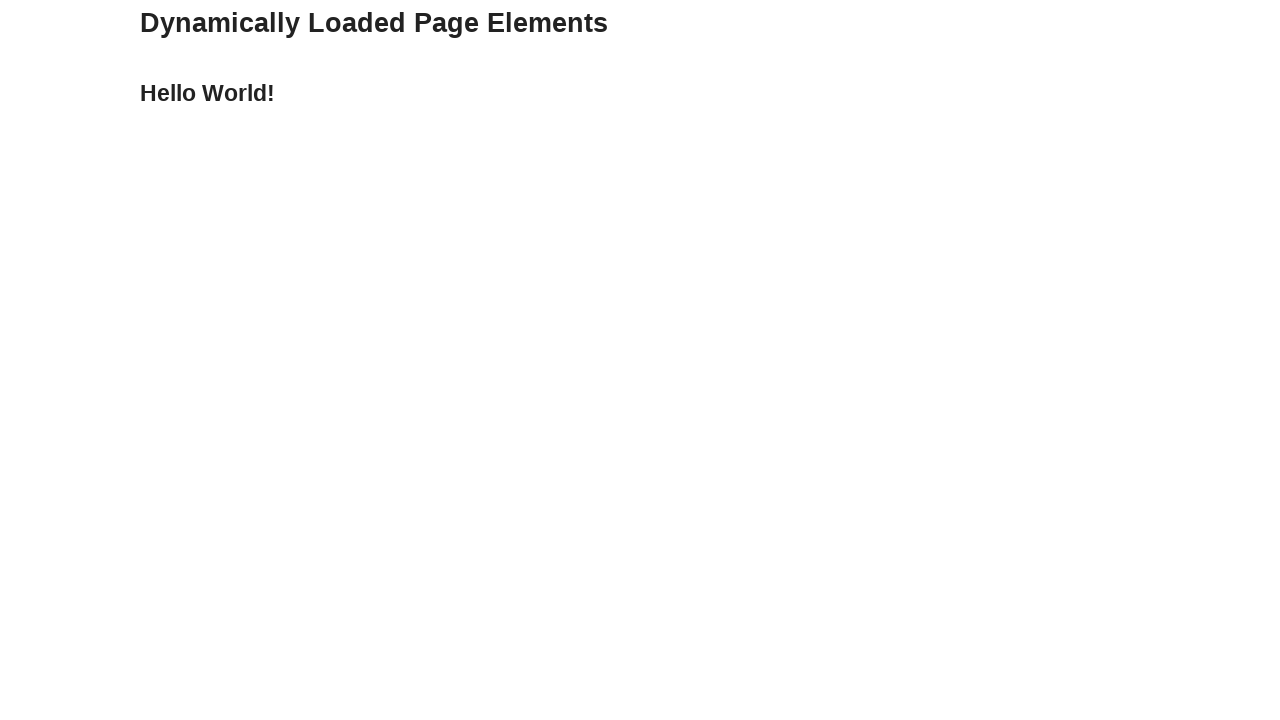